Tests checkbox interaction on an automation practice page by clicking a checkbox twice to toggle its state and verifying the checkbox count on the page.

Starting URL: https://rahulshettyacademy.com/AutomationPractice/

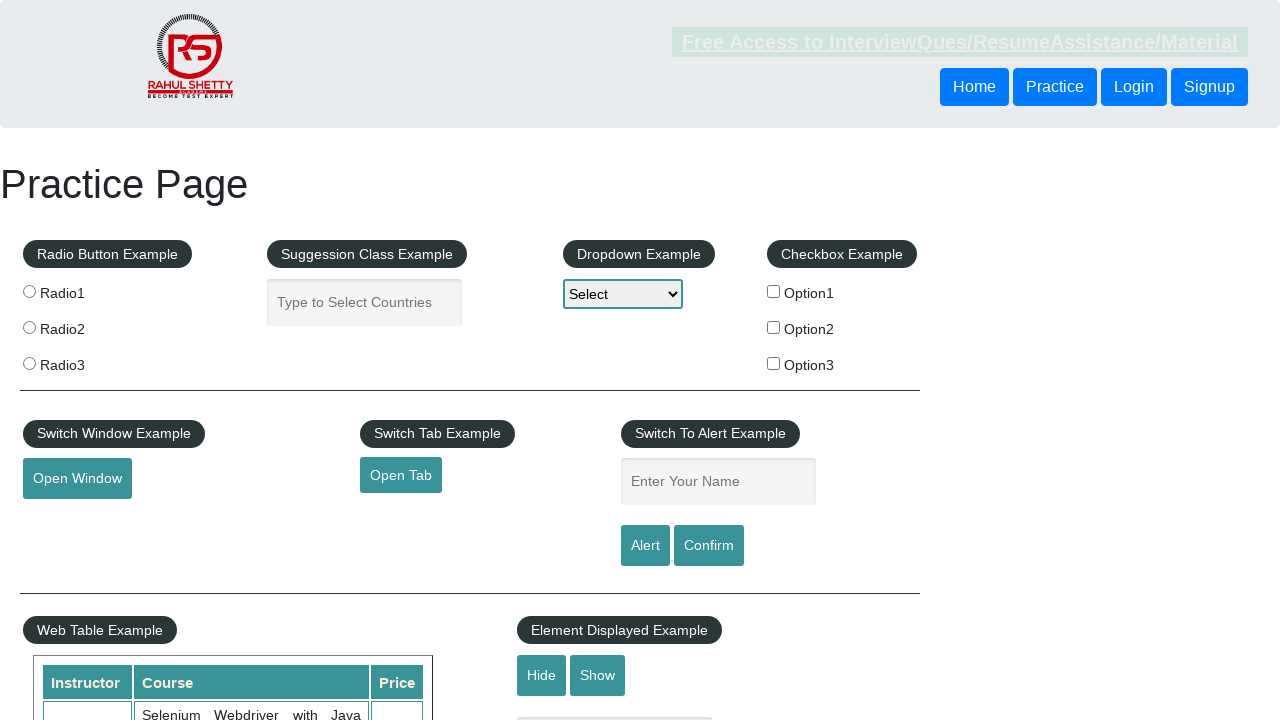

Clicked the first checkbox to select it at (774, 291) on input#checkBoxOption1
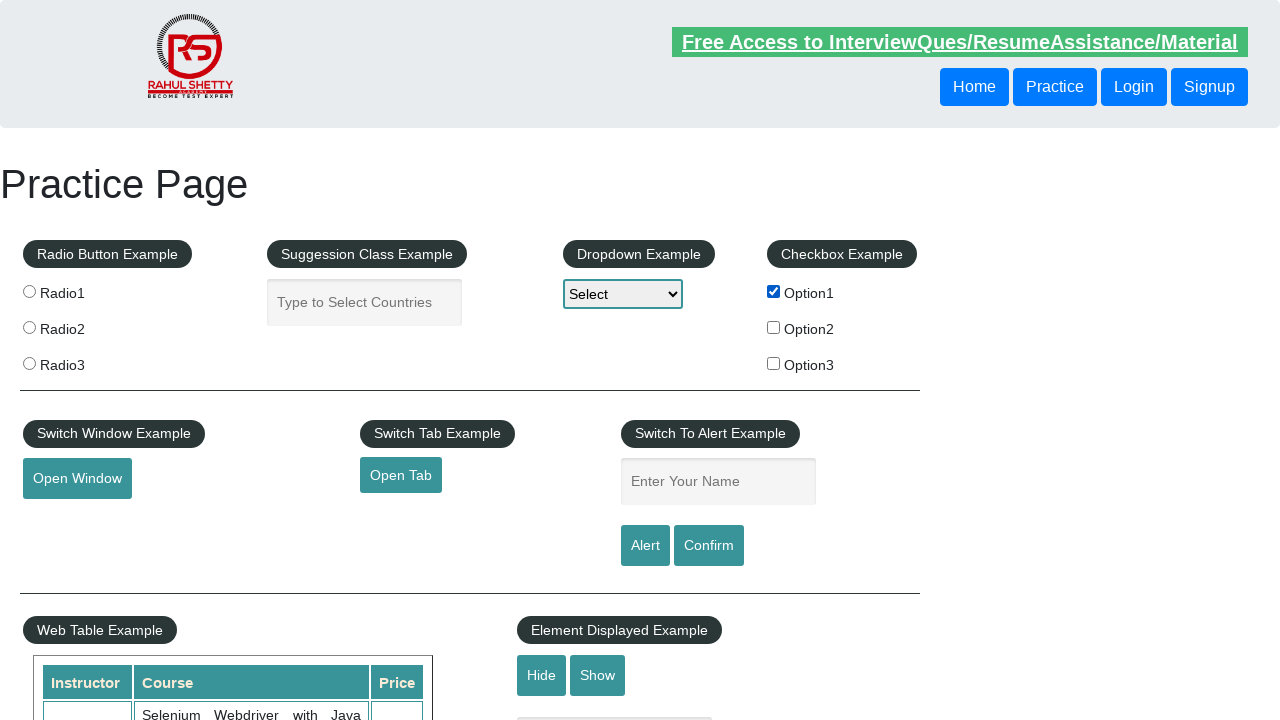

Verified that the first checkbox is selected
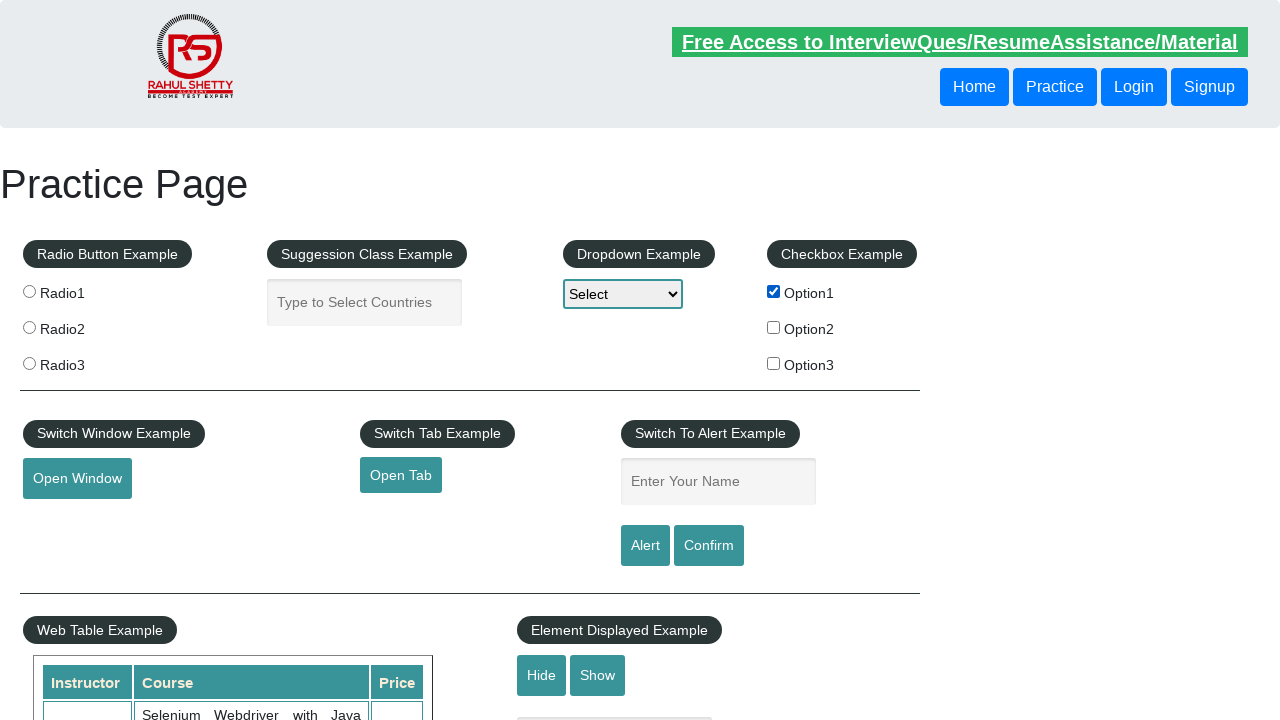

Clicked the first checkbox again to deselect it at (774, 291) on input#checkBoxOption1
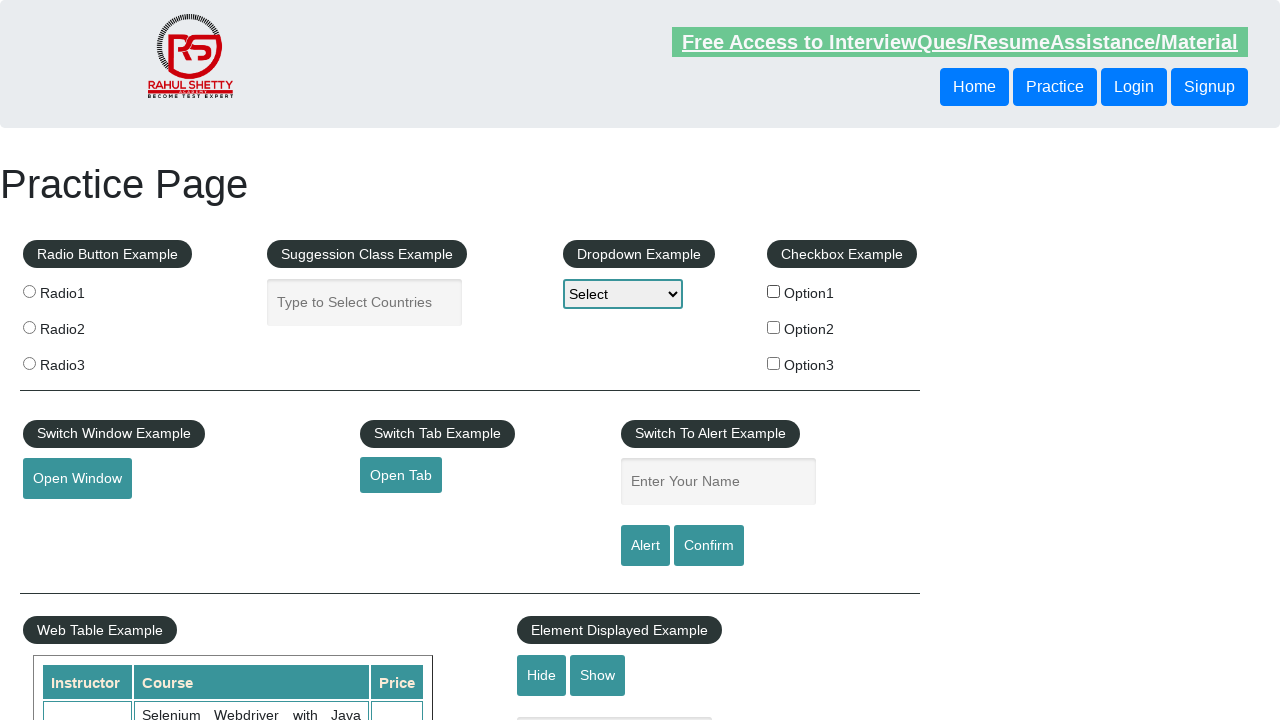

Verified that the first checkbox is now deselected
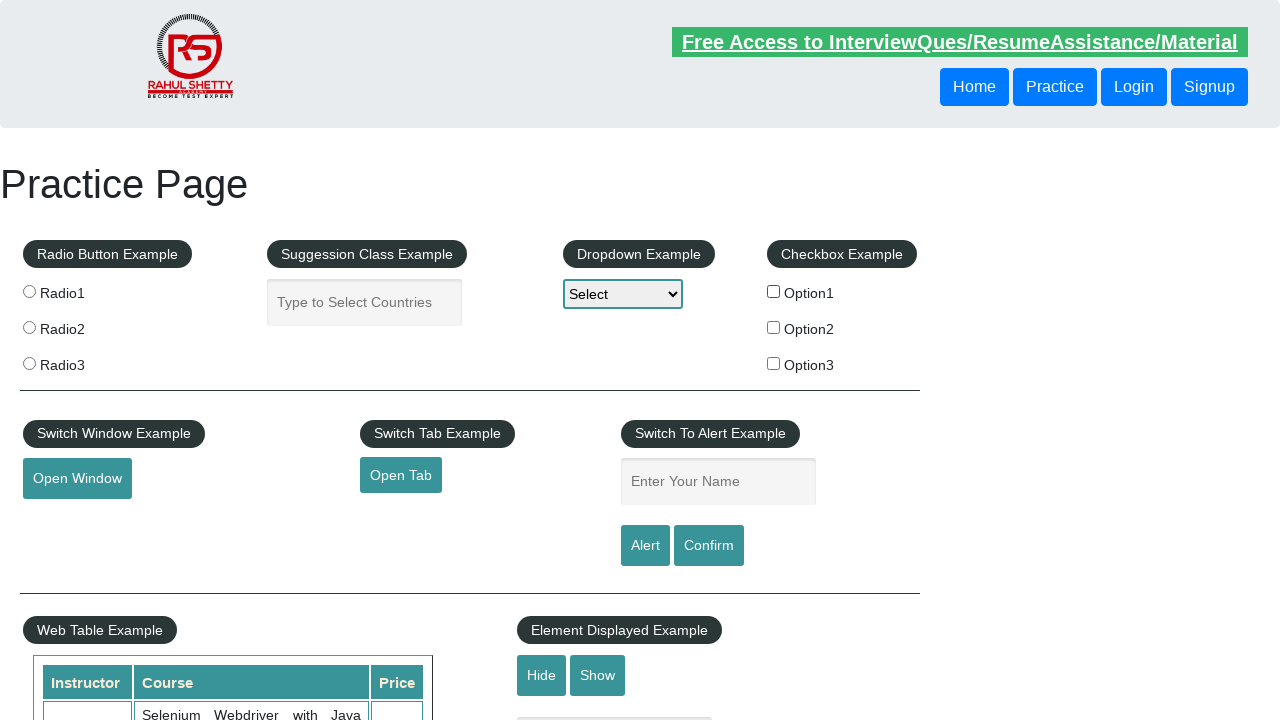

Located all checkboxes on the page
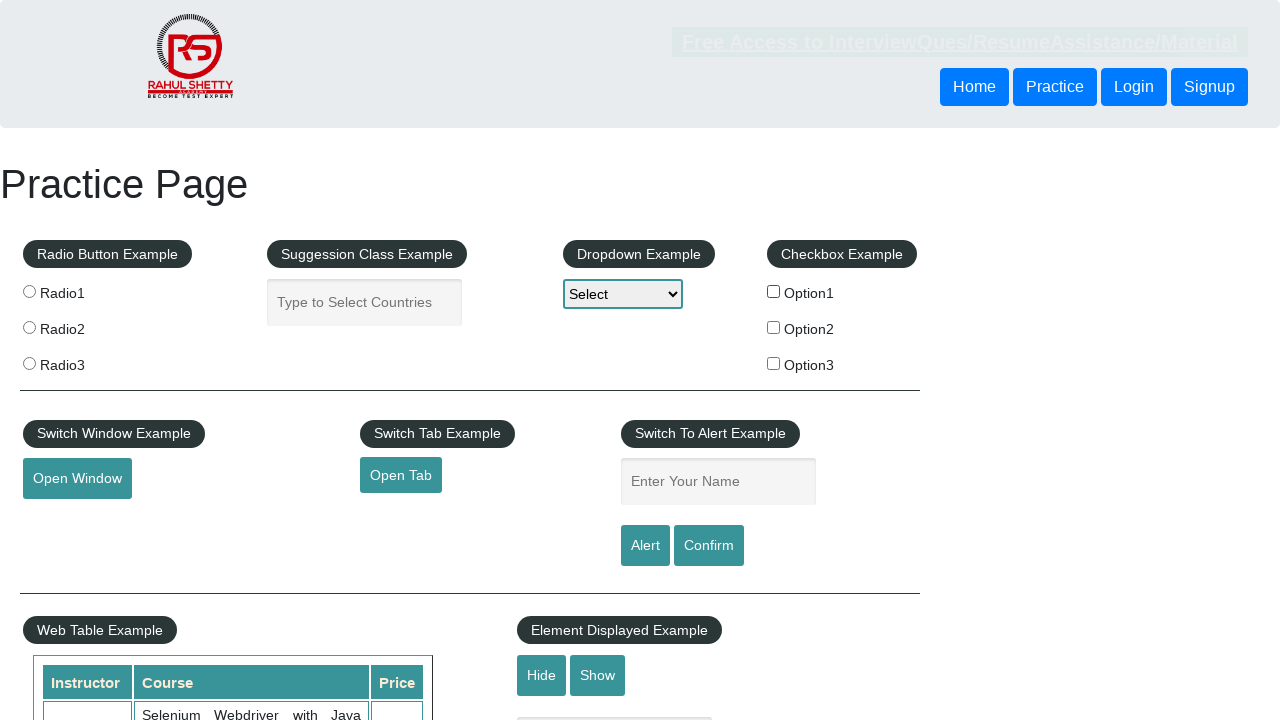

Counted total checkboxes: 3
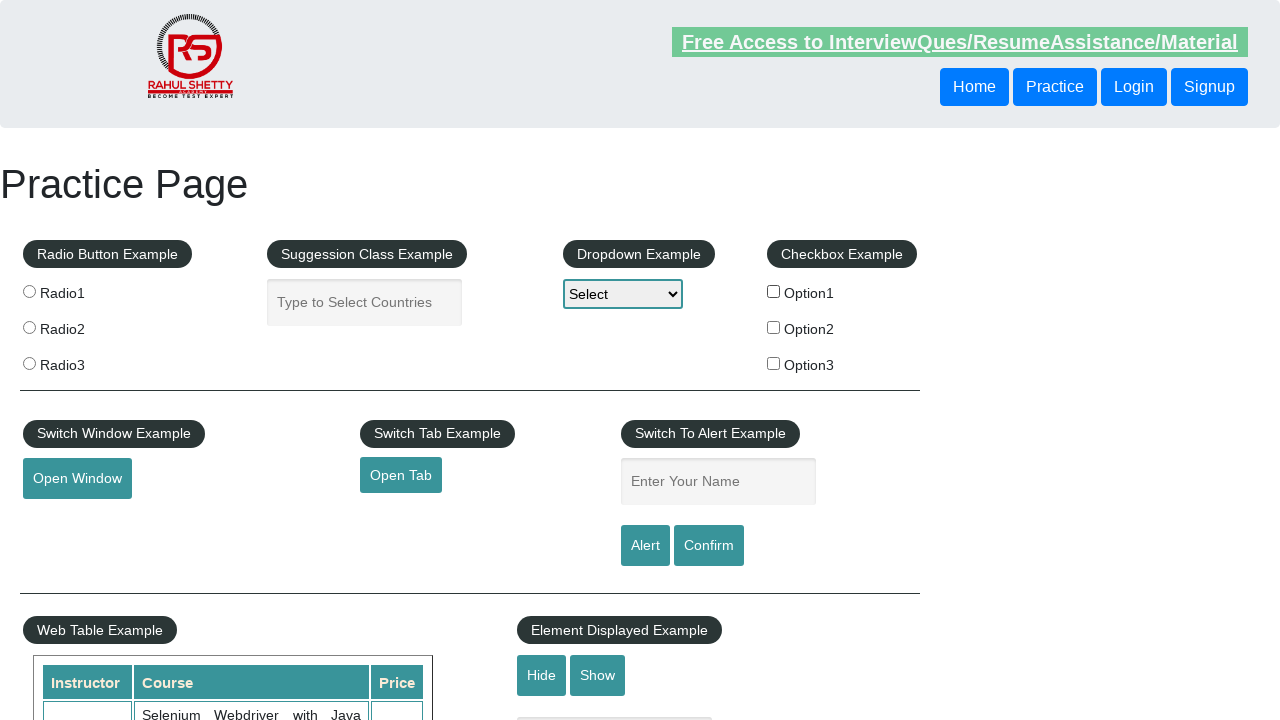

Printed total checkbox count: 3
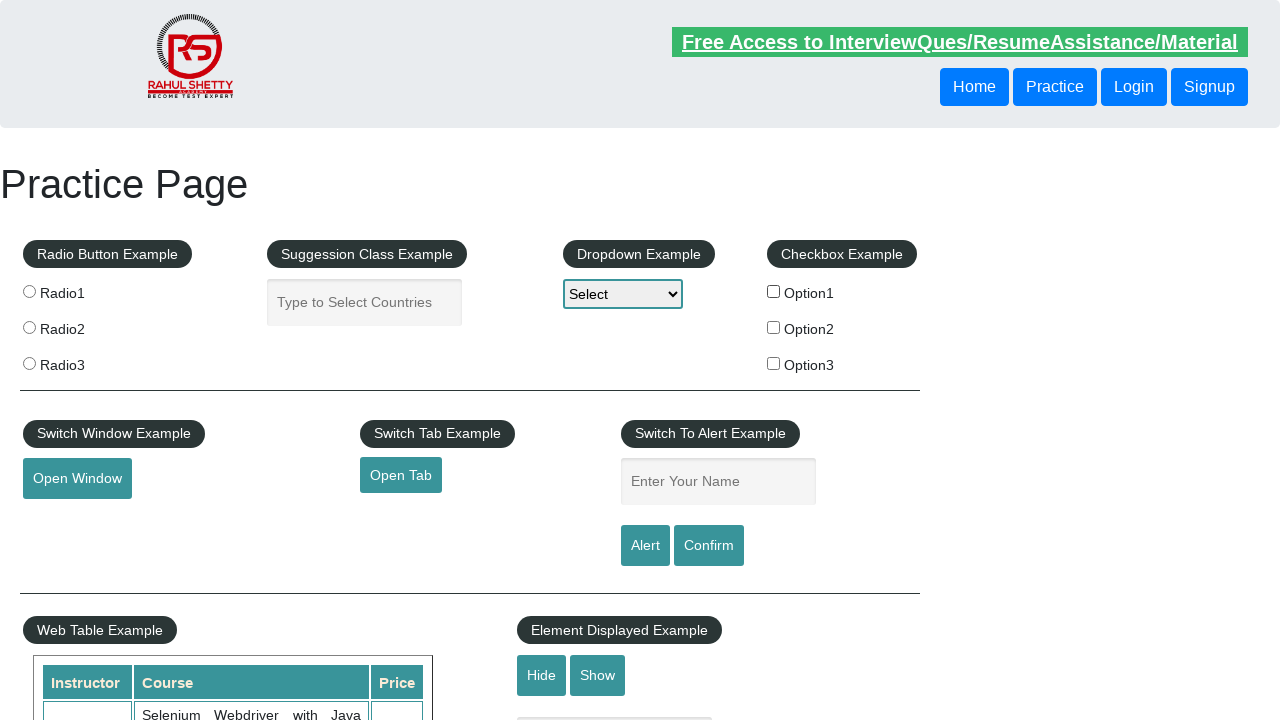

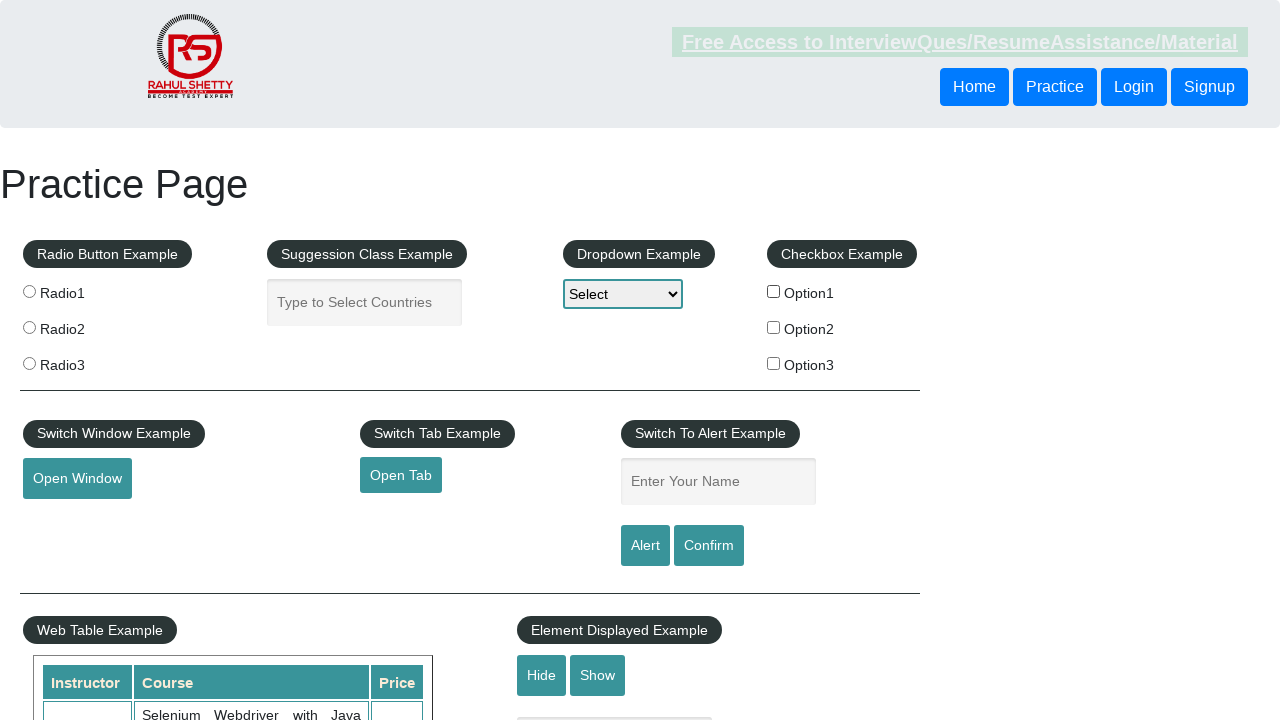